Tests browser window handling functionality by opening new tabs and windows, switching between them, and closing them on the DemoQA practice site.

Starting URL: https://demoqa.com

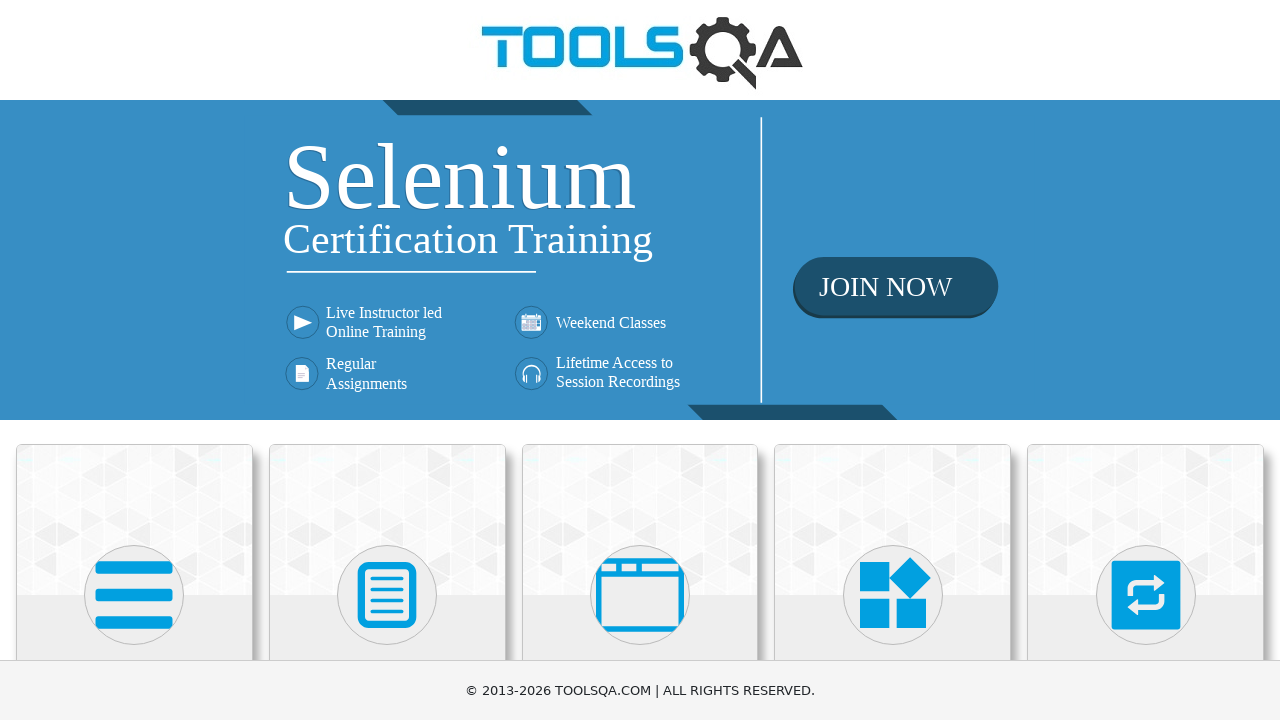

Clicked on Alerts, Frame & Windows menu at (640, 360) on xpath=//h5[text()='Alerts, Frame & Windows']
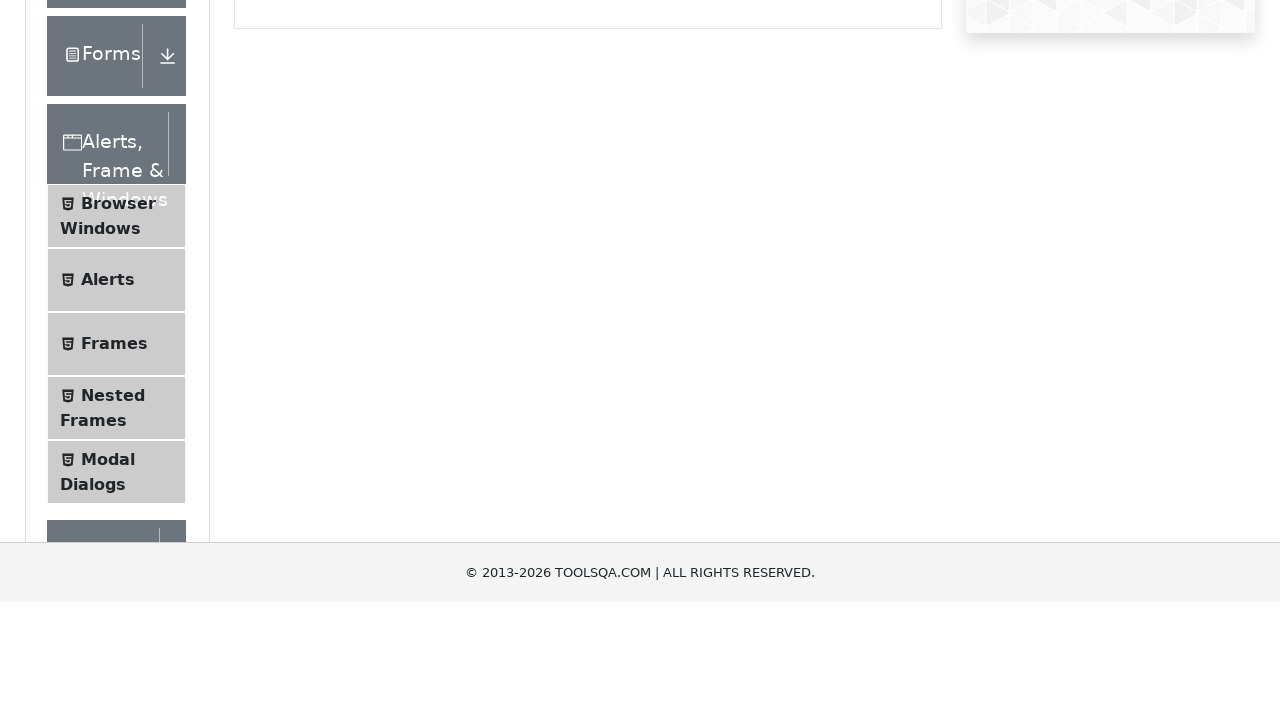

Clicked on Browser Windows submenu at (118, 424) on xpath=//span[text()='Browser Windows']
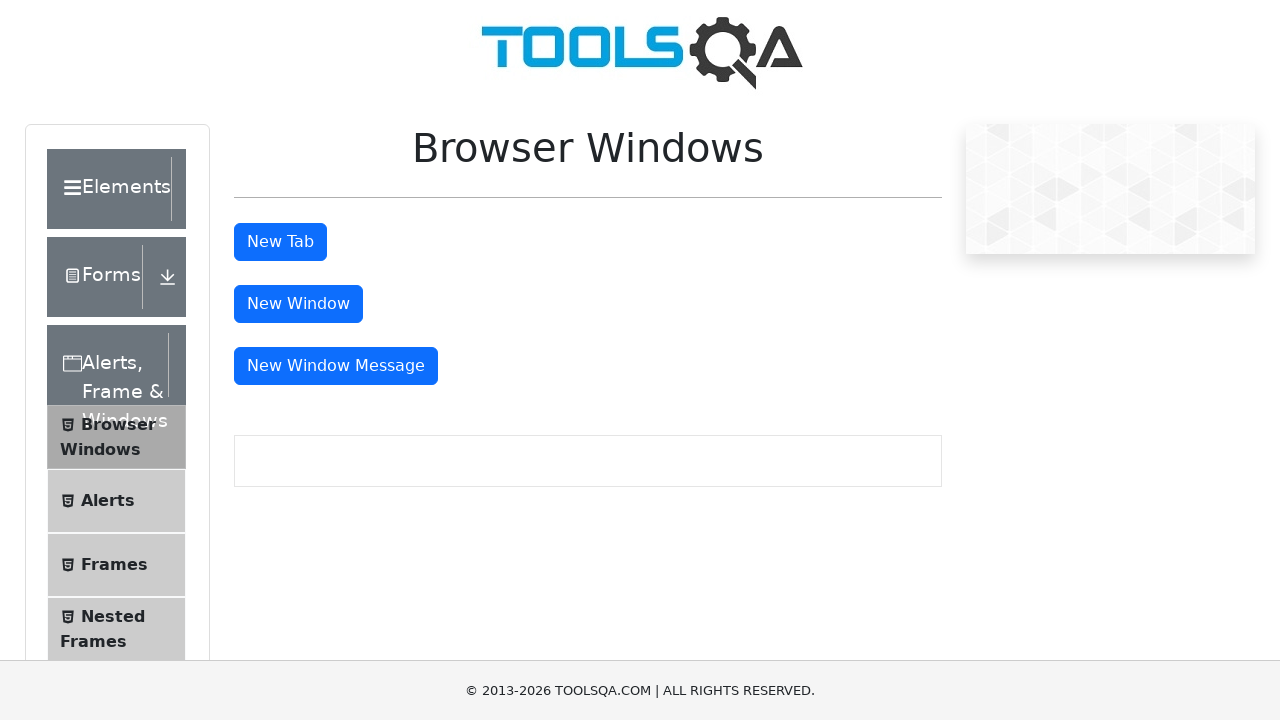

Clicked button to open new tab at (280, 242) on #tabButton
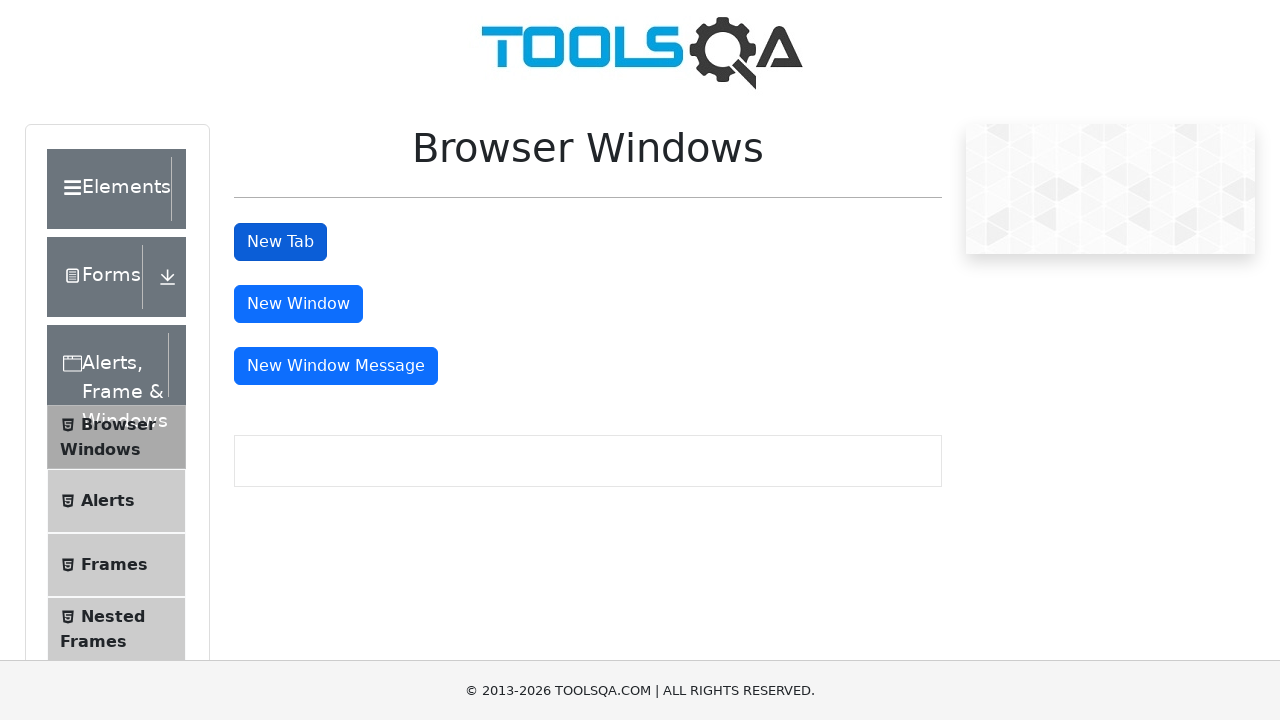

New tab loaded successfully
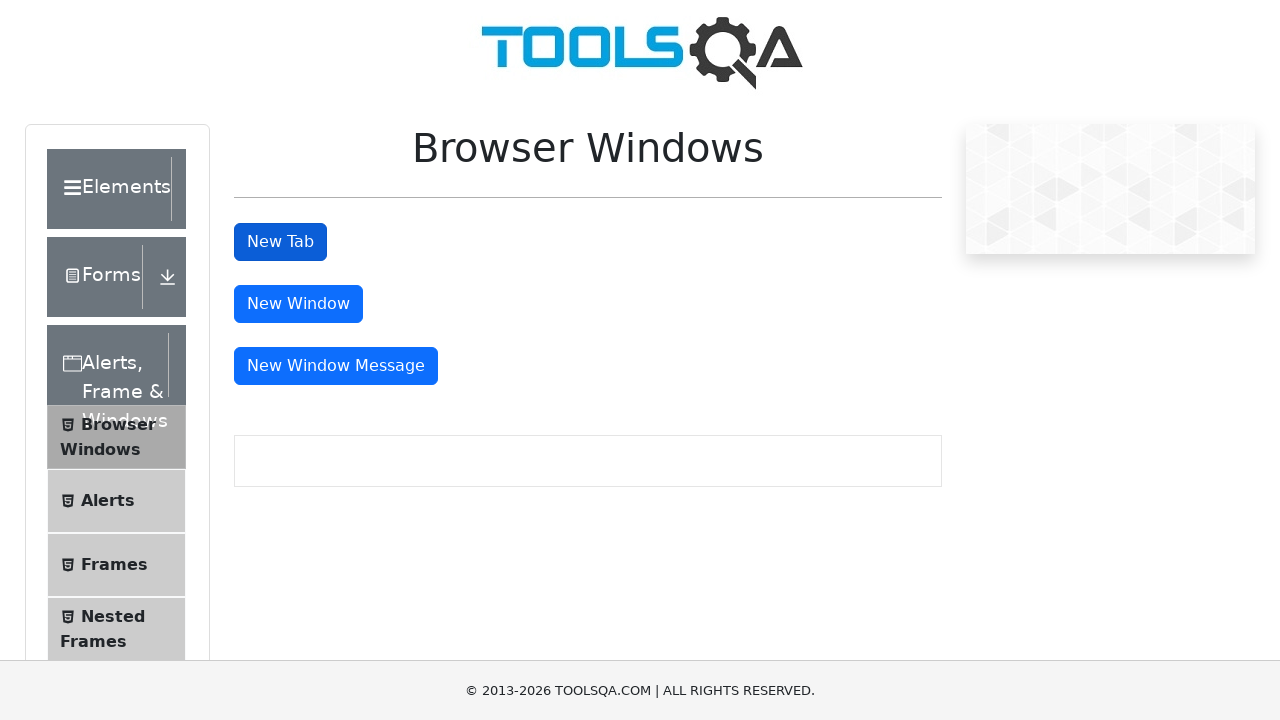

Closed the new tab
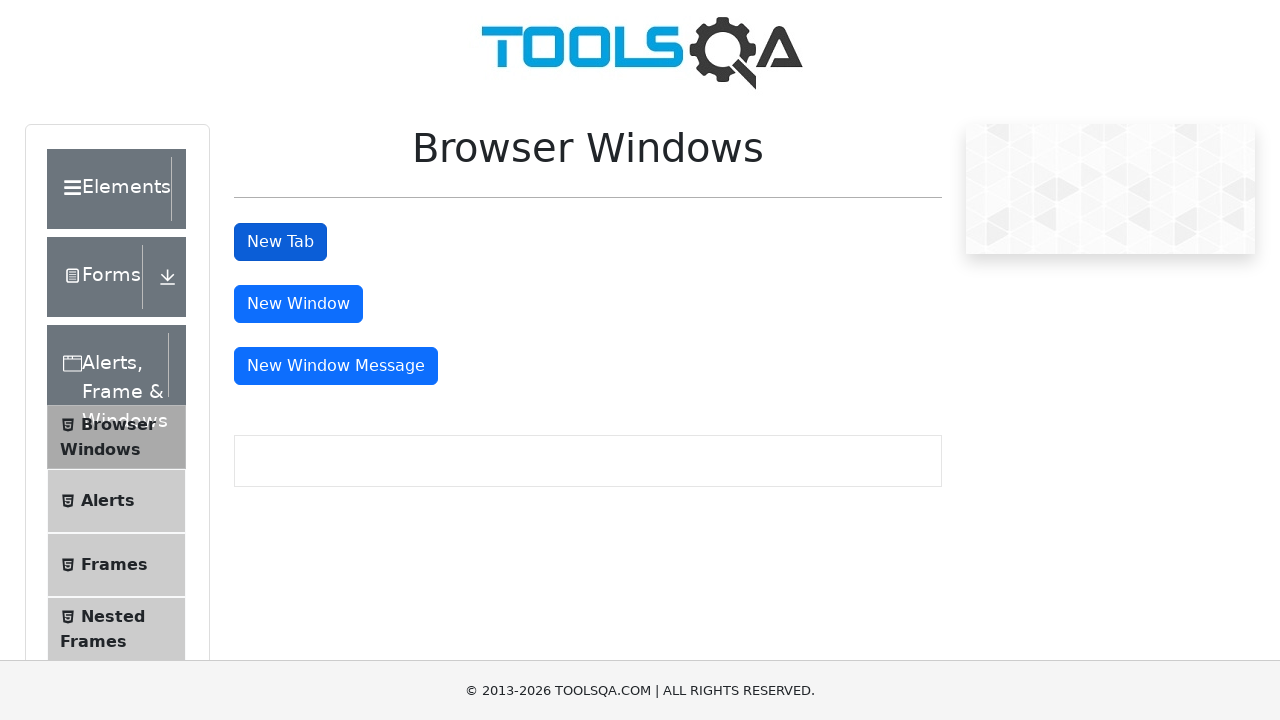

Navigated directly to browser-windows page
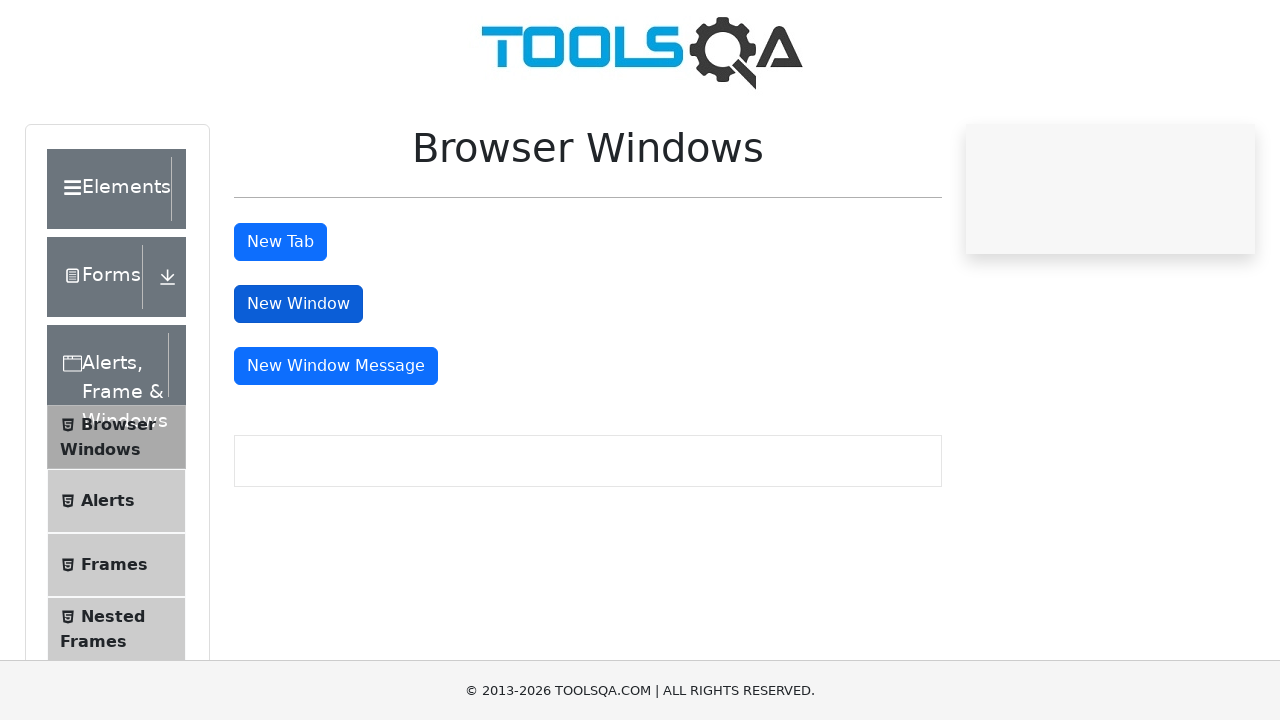

Clicked button to open new window at (298, 304) on #windowButton
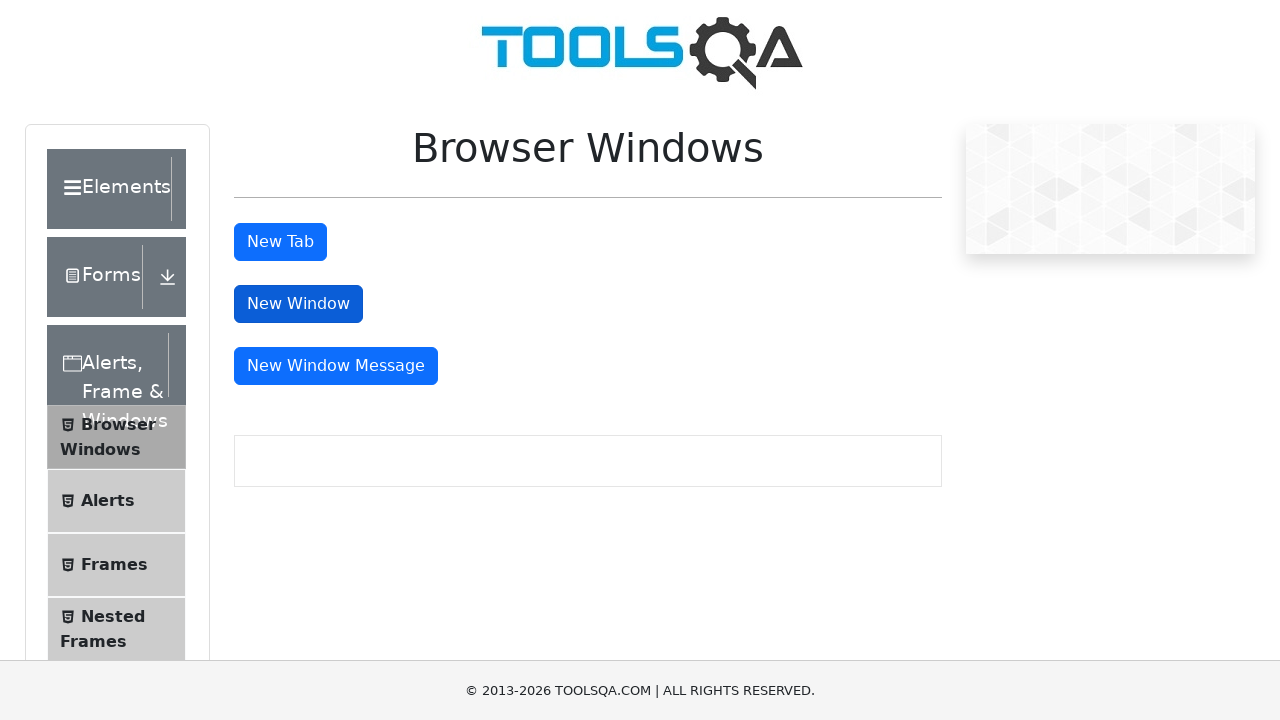

New window loaded successfully
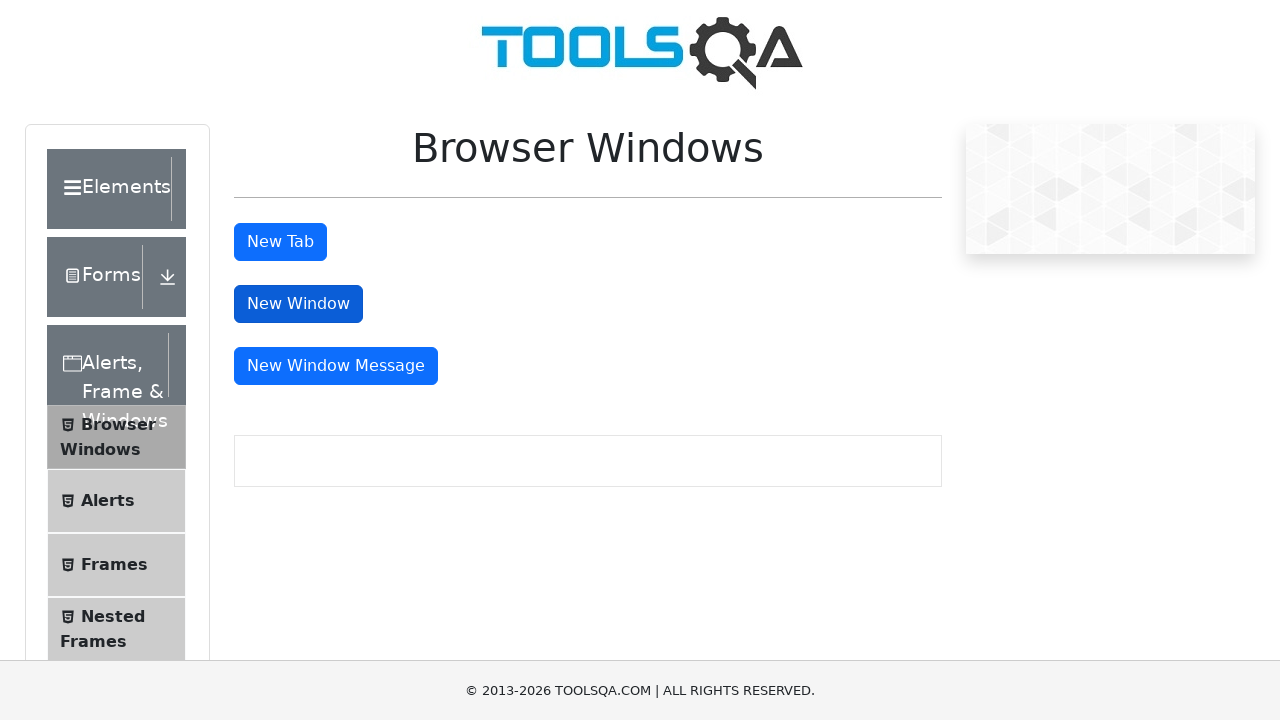

Closed the new window
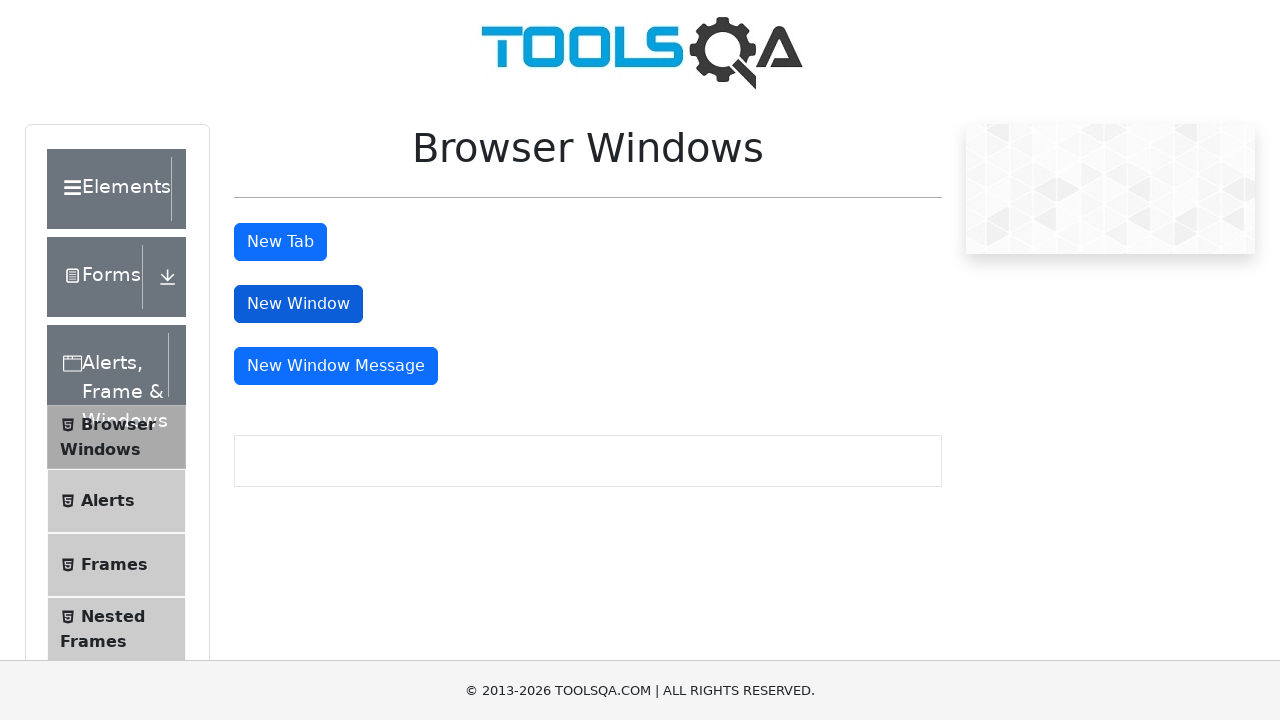

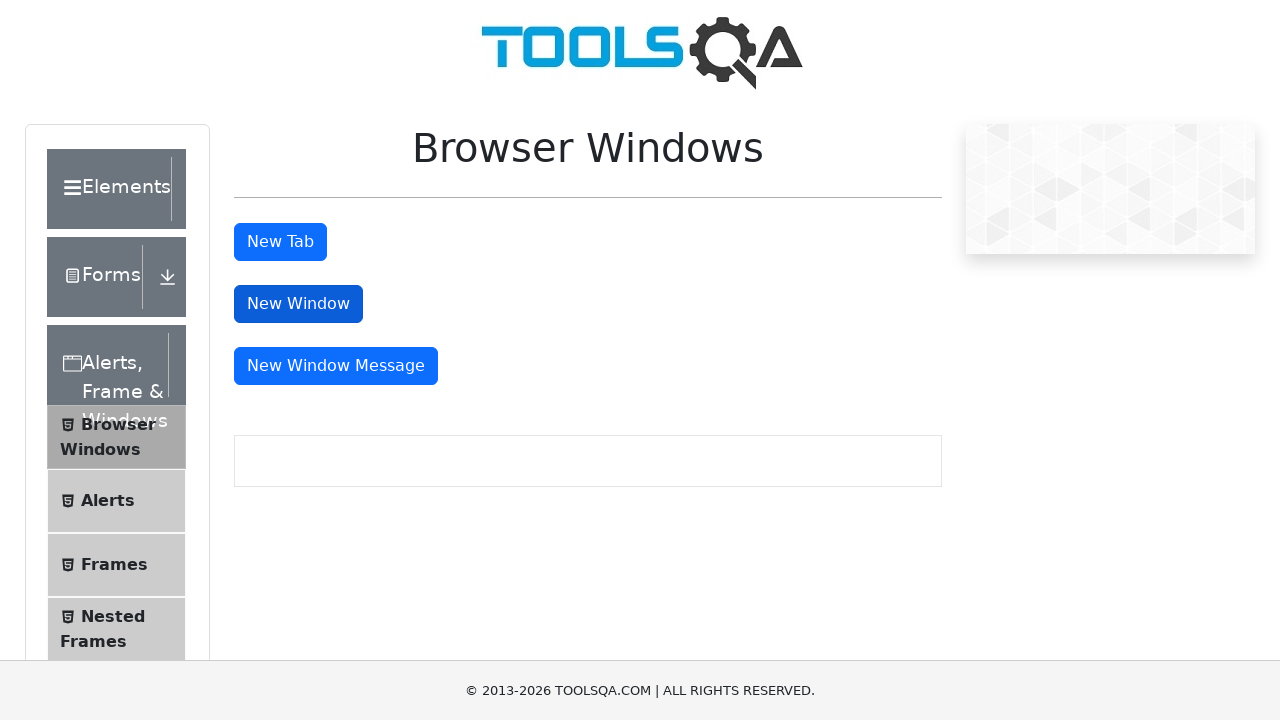